Navigates to the homepage and clicks on the Form Authentication link to verify the login page is displayed correctly with the expected title and image.

Starting URL: https://the-internet.herokuapp.com/

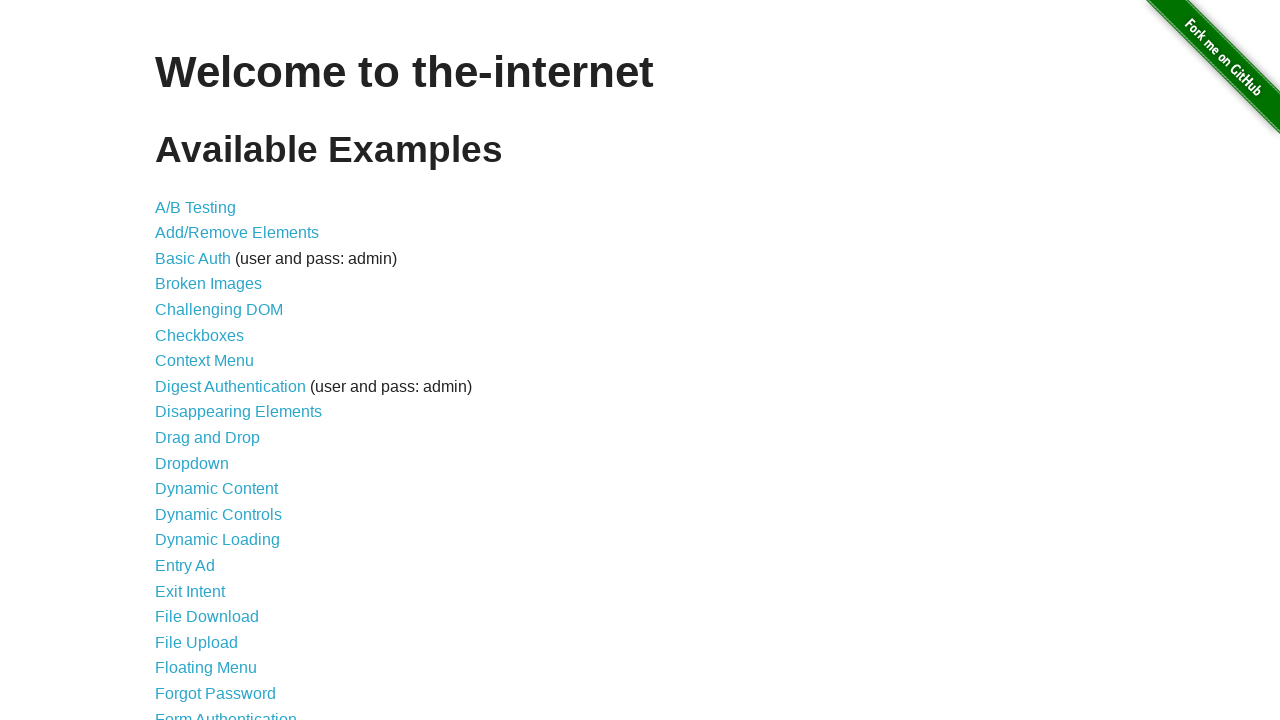

Clicked on Form Authentication link at (226, 712) on a[href='/login']
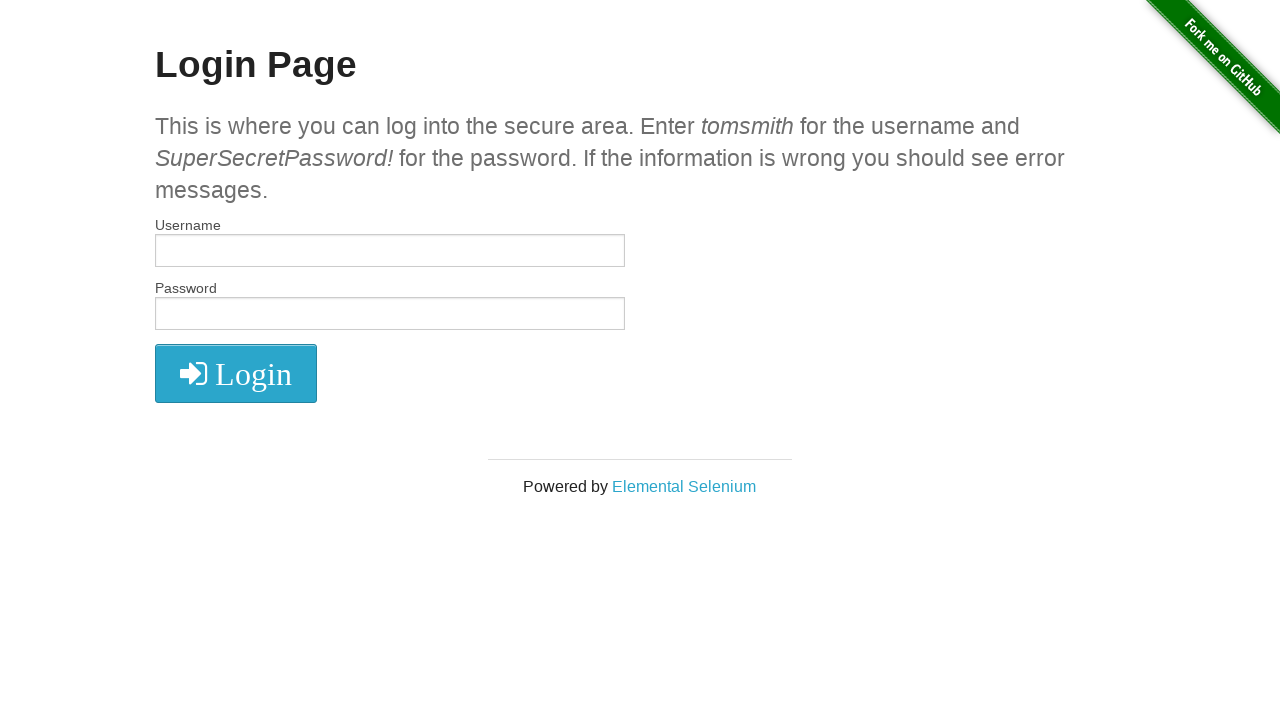

Login page title loaded and became visible
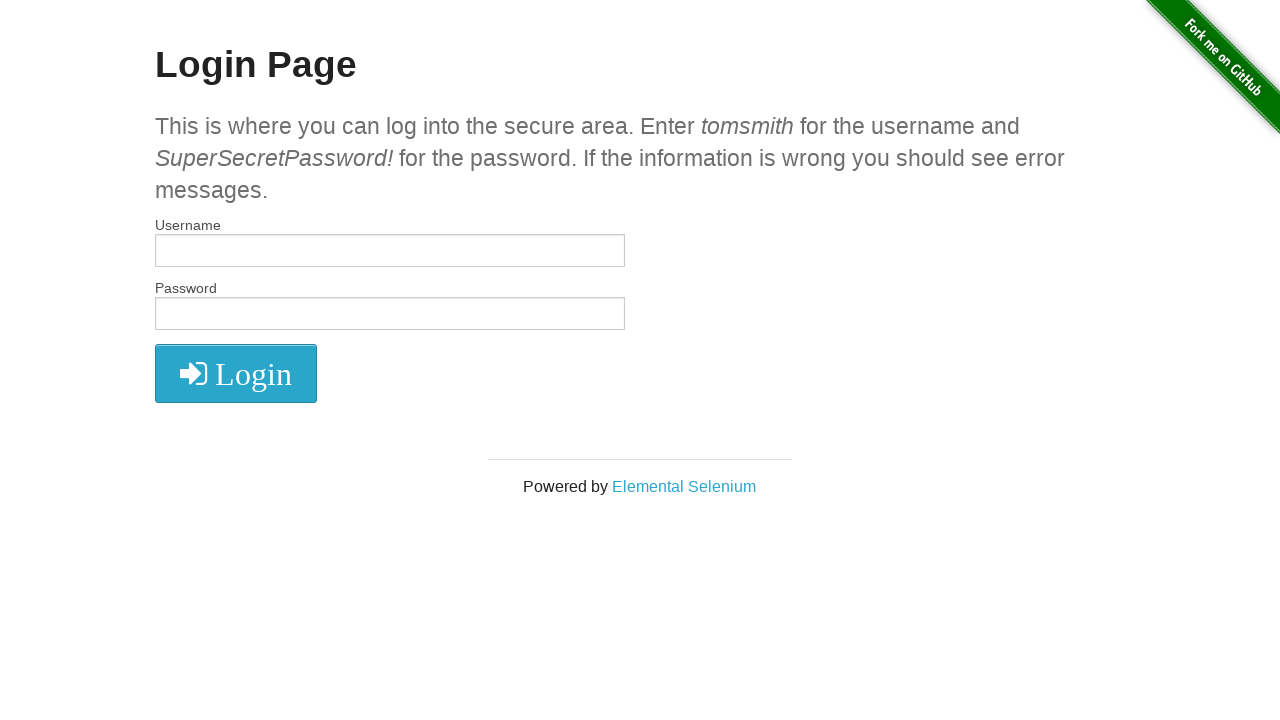

Login page image element loaded
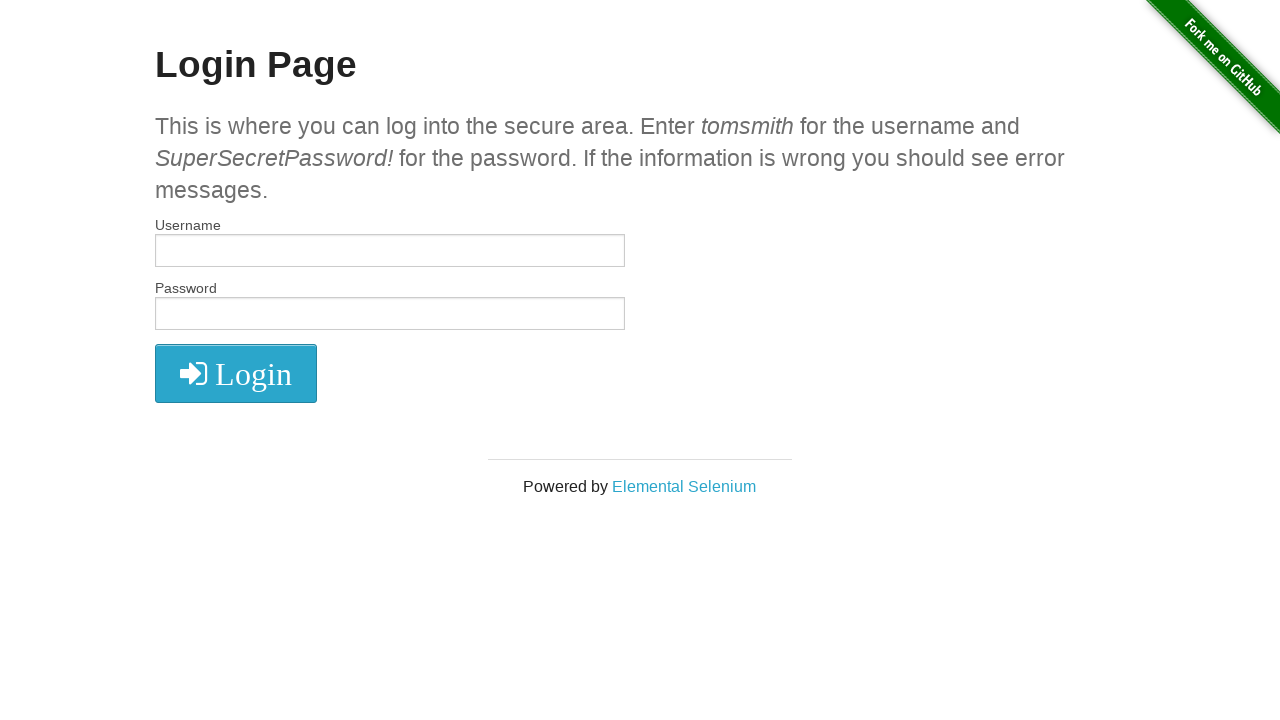

Verified login page title is 'Login Page'
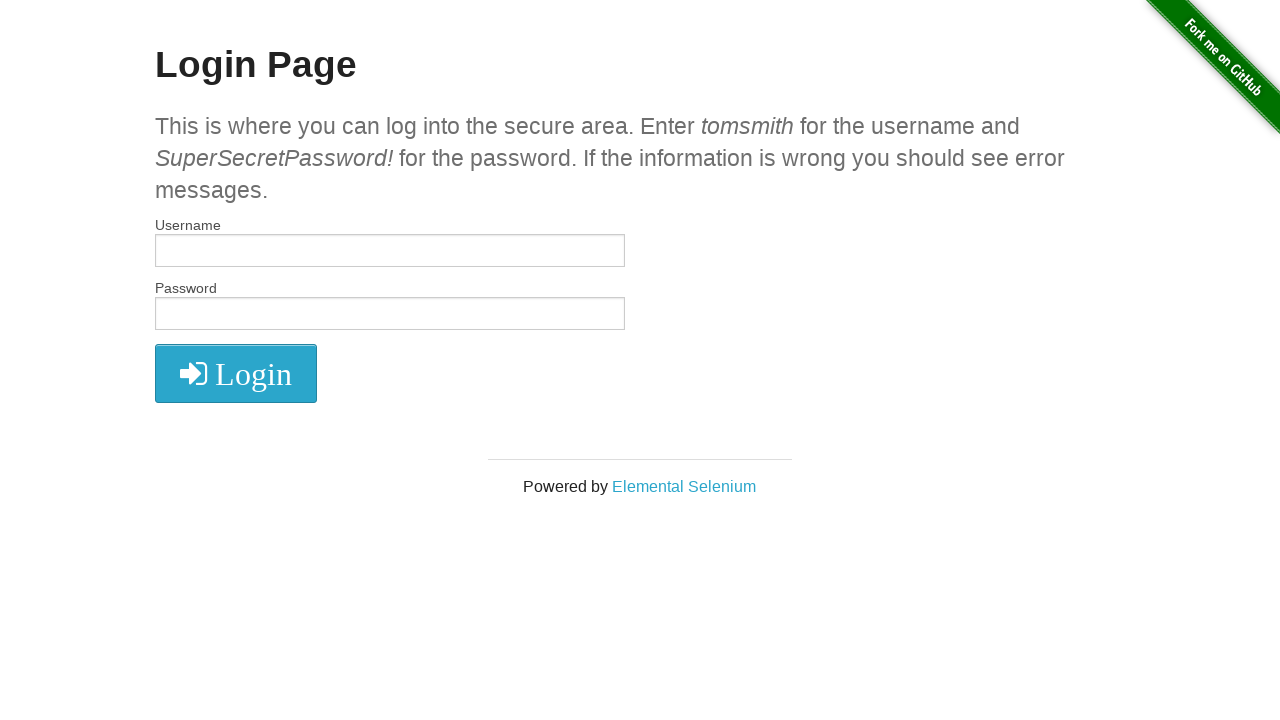

Verified image is visible on login page
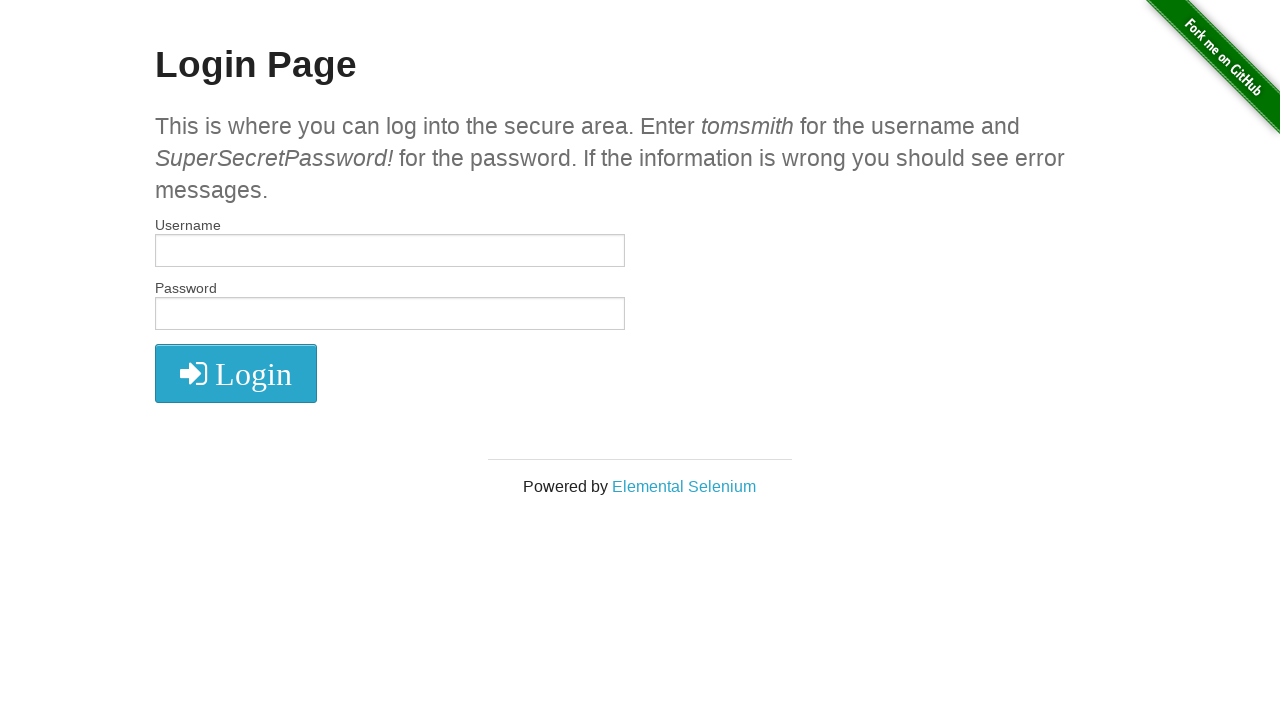

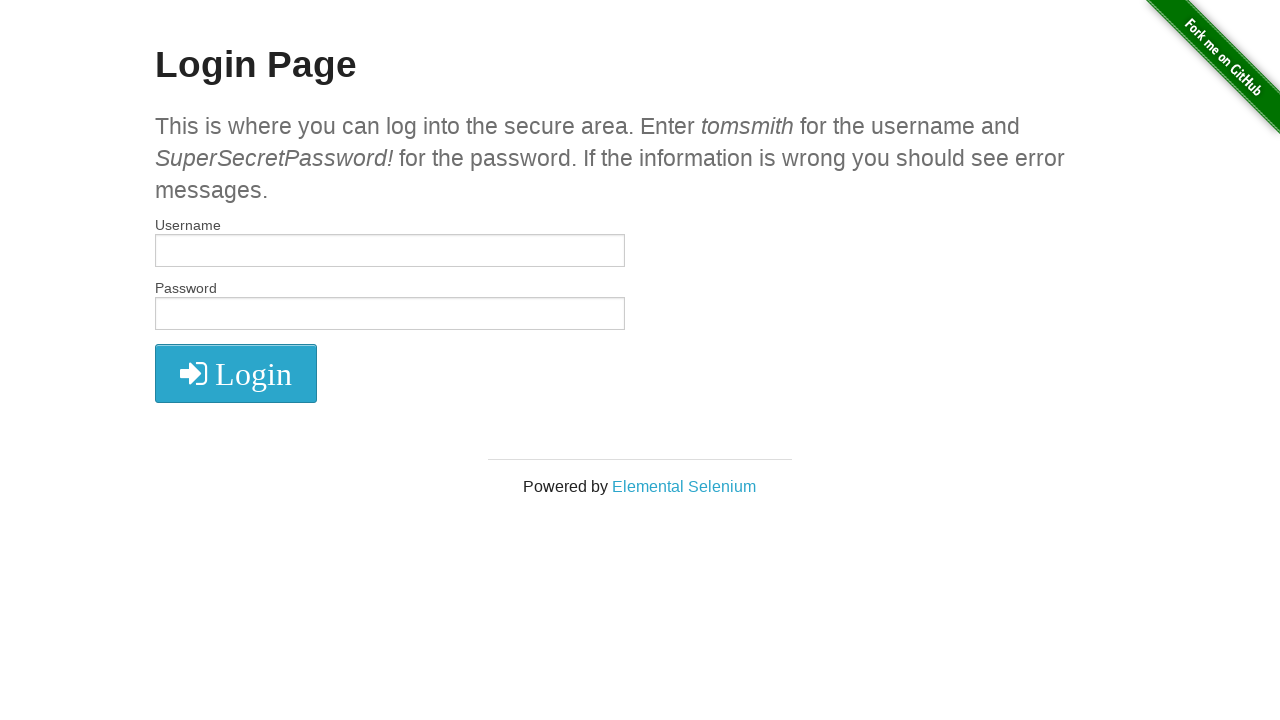